Navigates to a page displaying flags and verifies the flags container element is present and visible on the page.

Starting URL: https://softwaretestingpro.github.io/Automation/Beginner/B-1.16-CaptureScreeshot.html

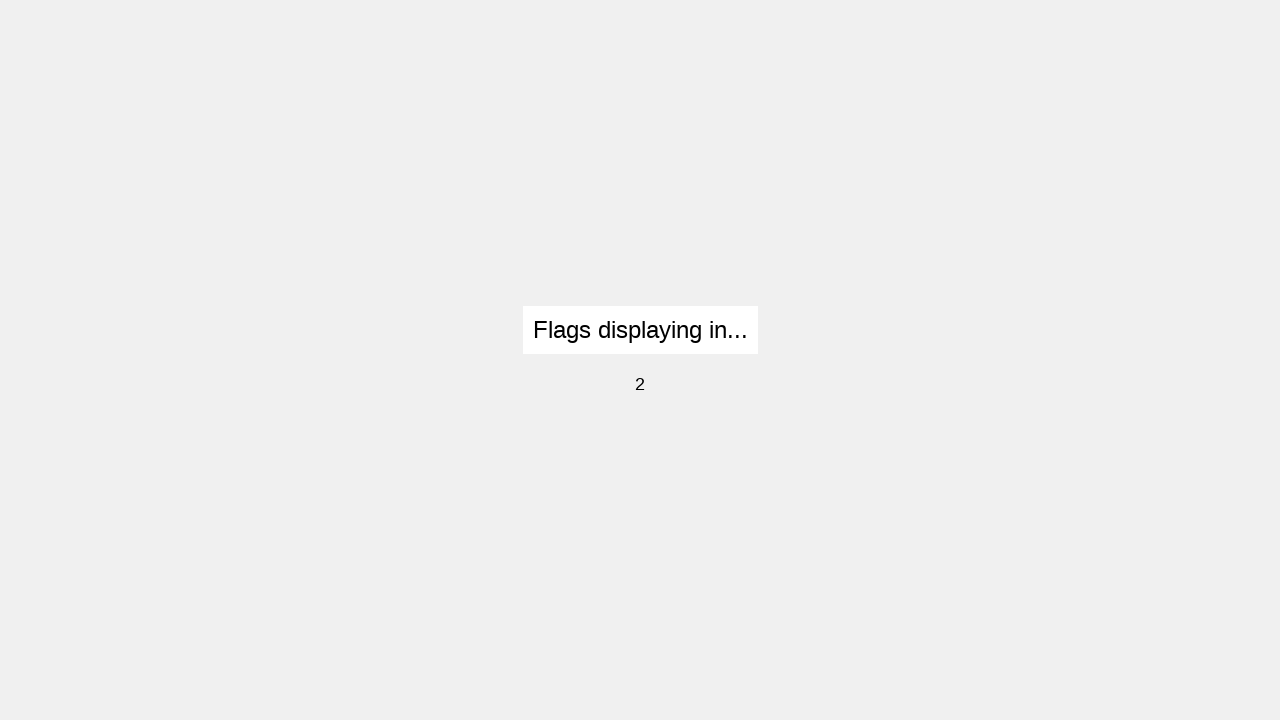

Waited for flags container element to be visible
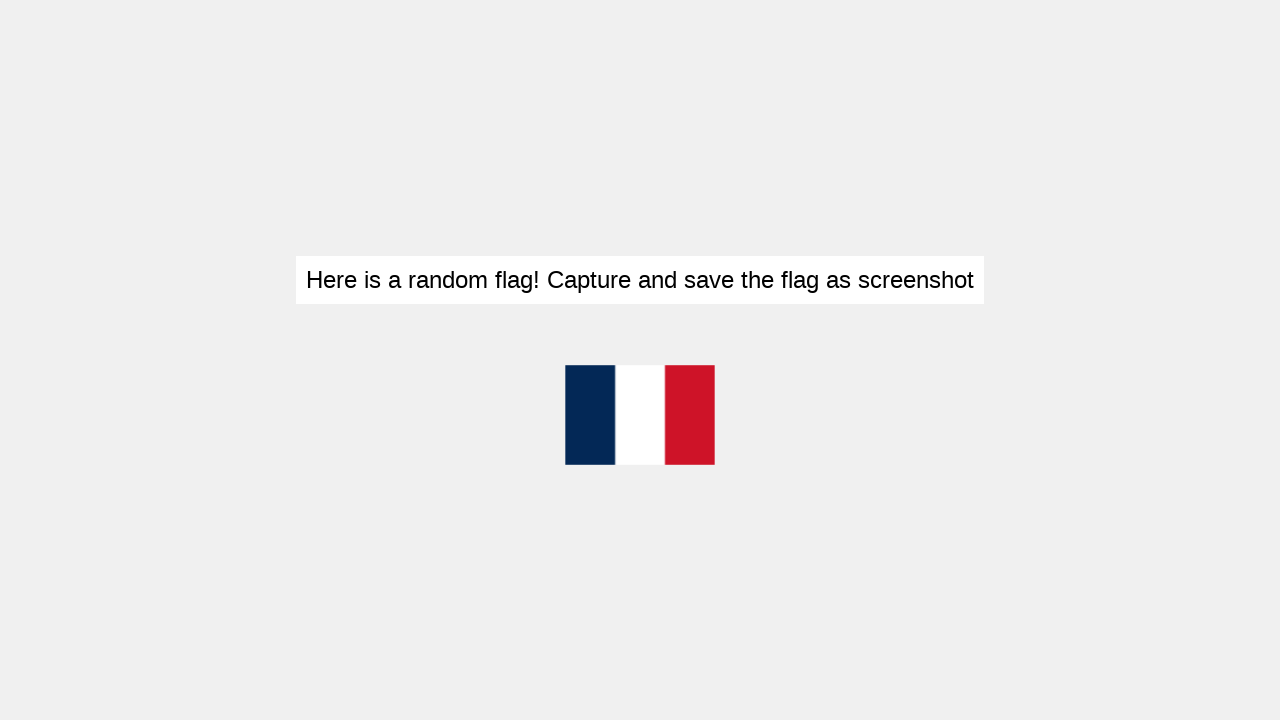

Located flags container element
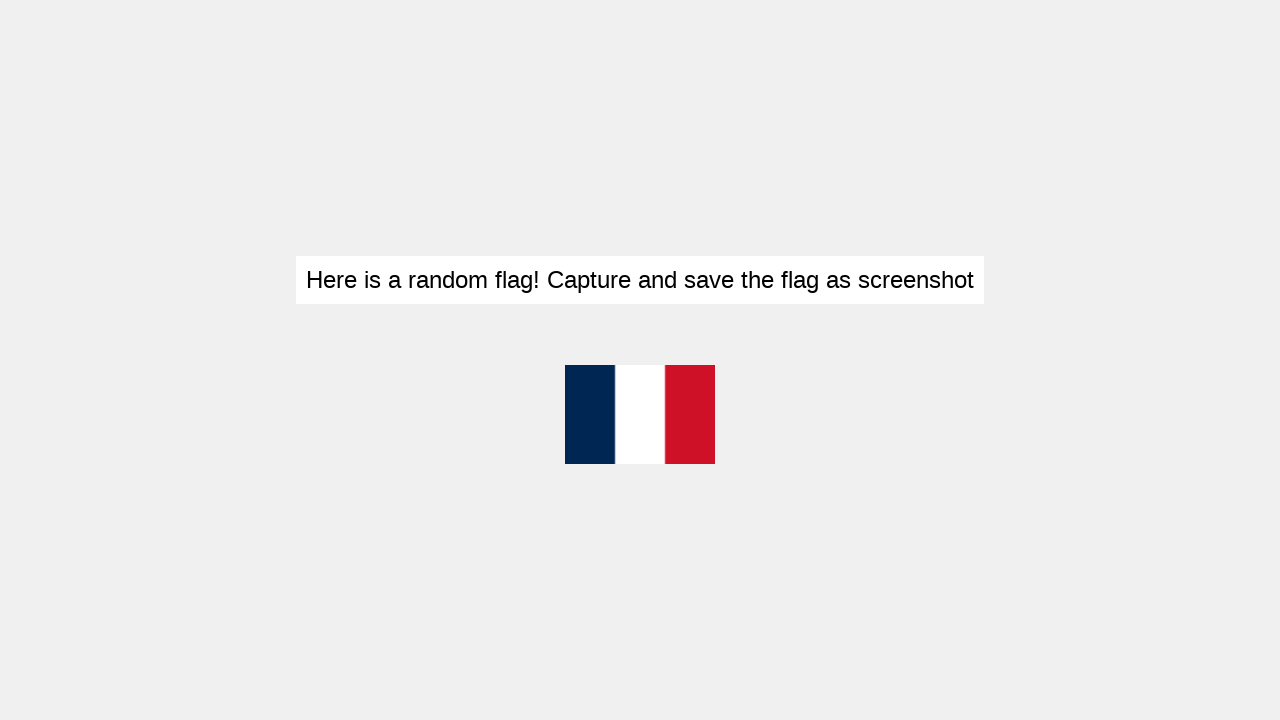

Verified flags container element is present and visible
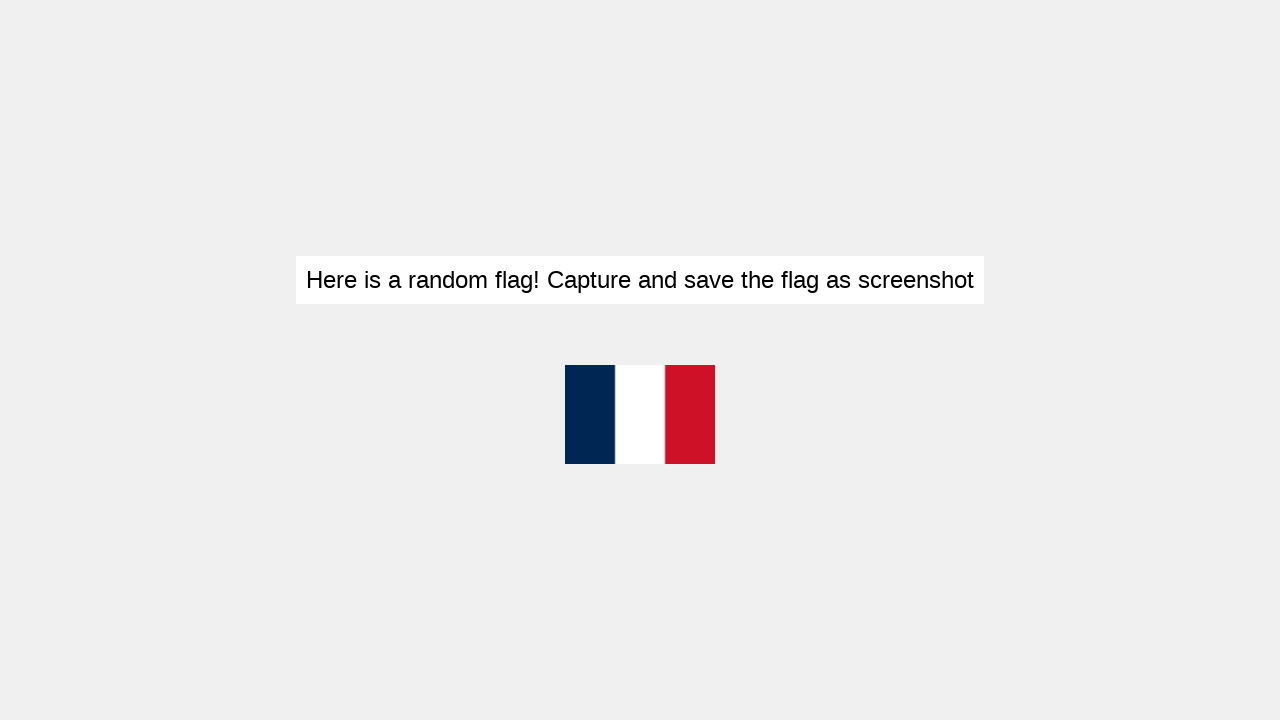

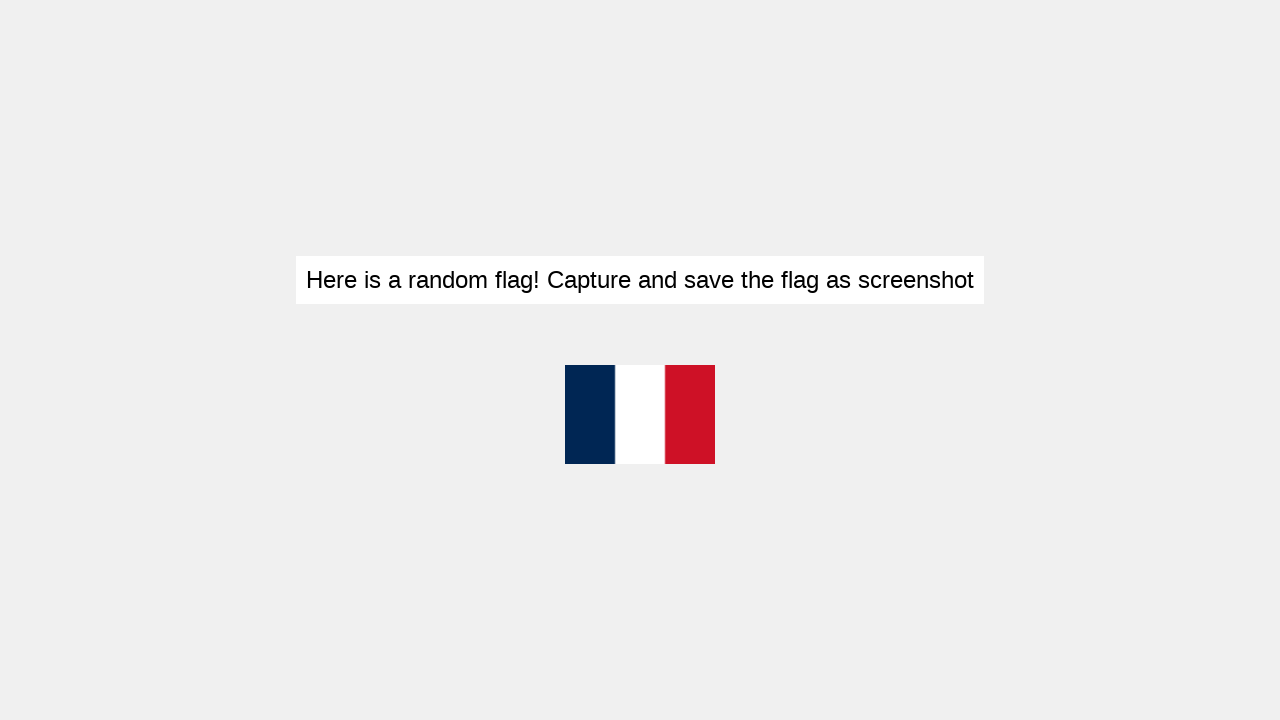